Fills out a Google Form with address, price, and link information then submits the form

Starting URL: https://docs.google.com/forms/d/e/1FAIpQLSfSo2bk_y6IovyKdDYEujJXsdpHyenRbAVx2XnkOAz1QwNBPQ/viewform

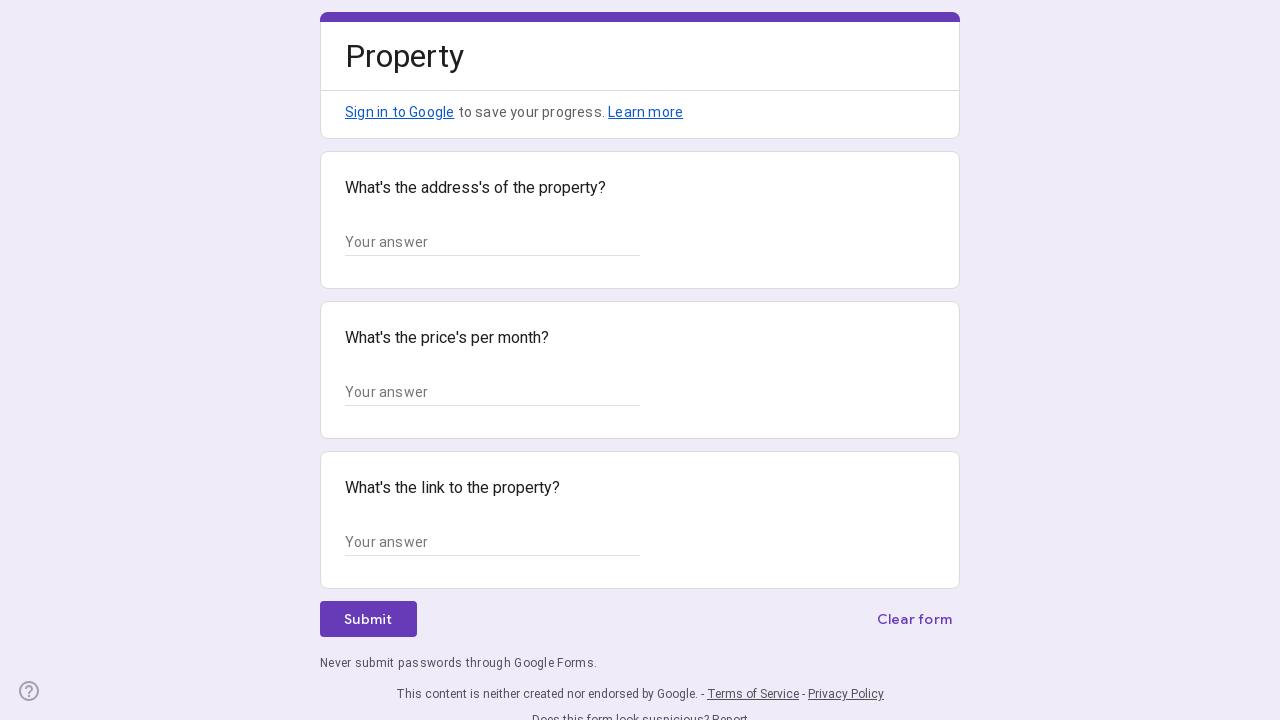

Navigated to Google Form URL
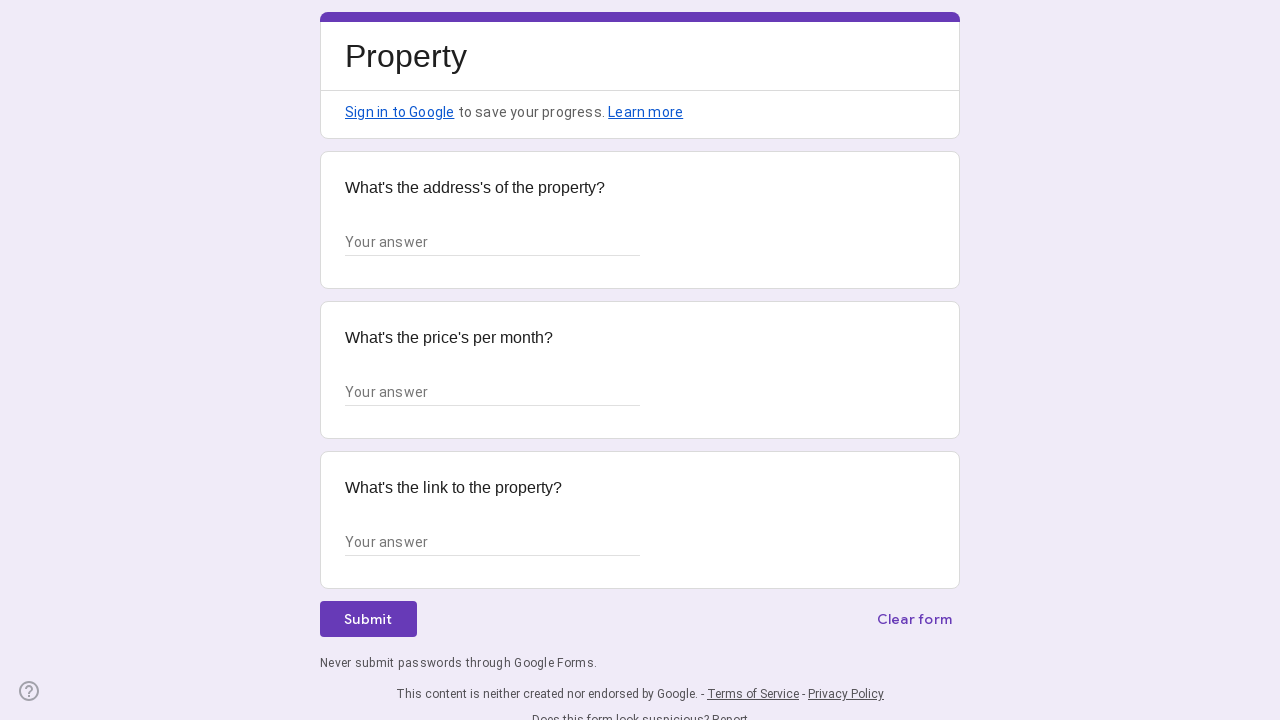

Filled address field with '123 Main Street, Apt 4B' on xpath=/html/body/div/div[2]/form/div[2]/div/div[2]/div[1]/div/div/div[2]/div/div
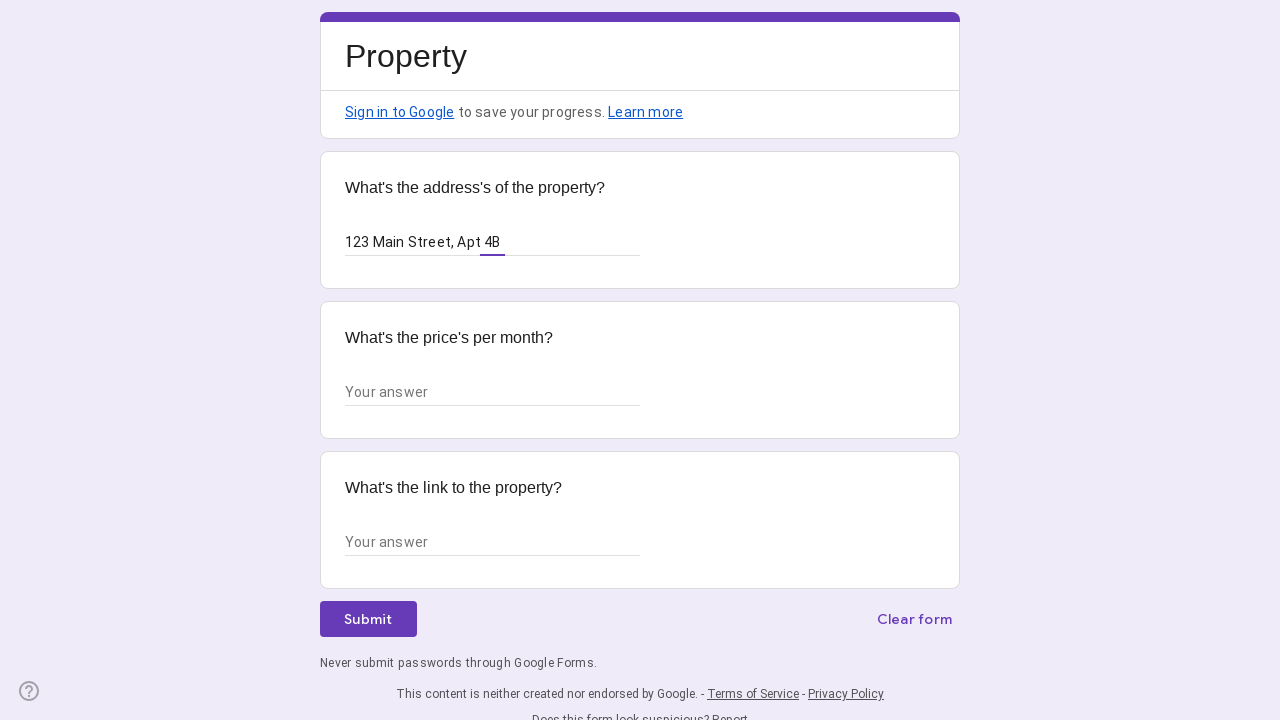

Filled price field with '$1,250' on xpath=/html/body/div/div[2]/form/div[2]/div/div[2]/div[2]/div/div/div[2]/div/div
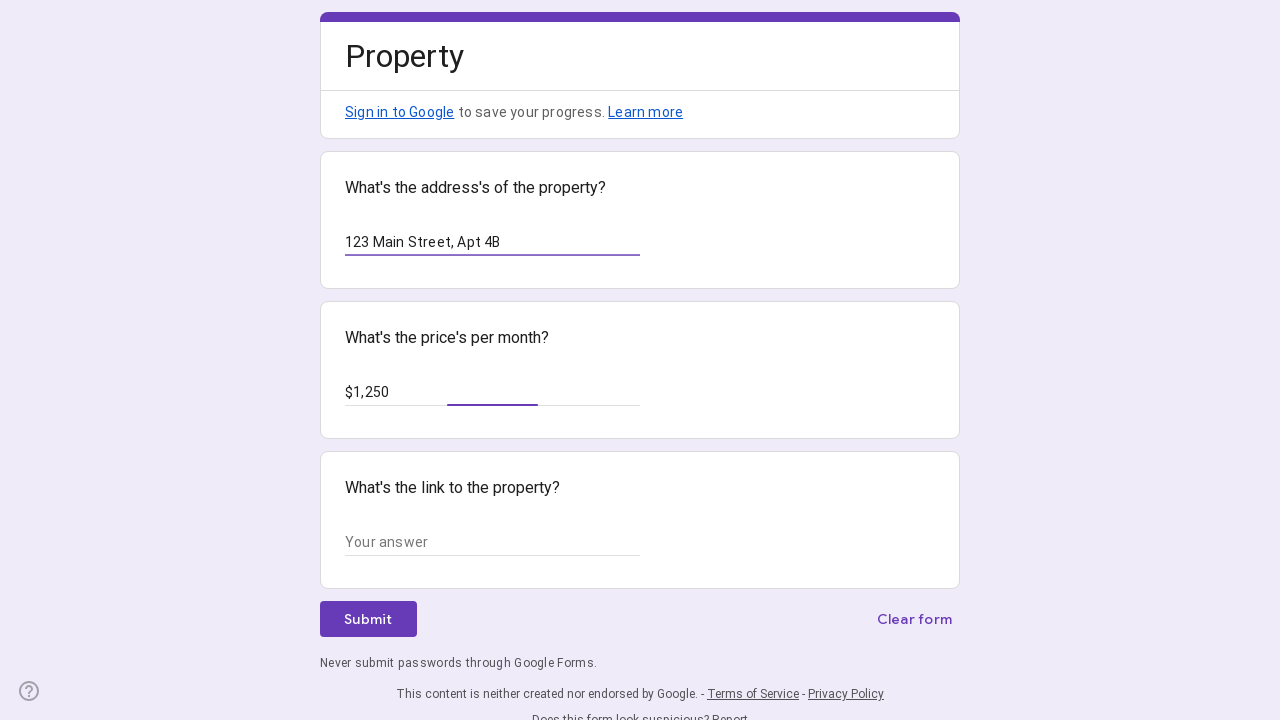

Filled link field with 'https://example.com/property/12345' on xpath=/html/body/div/div[2]/form/div[2]/div/div[2]/div[3]/div/div/div[2]/div/div
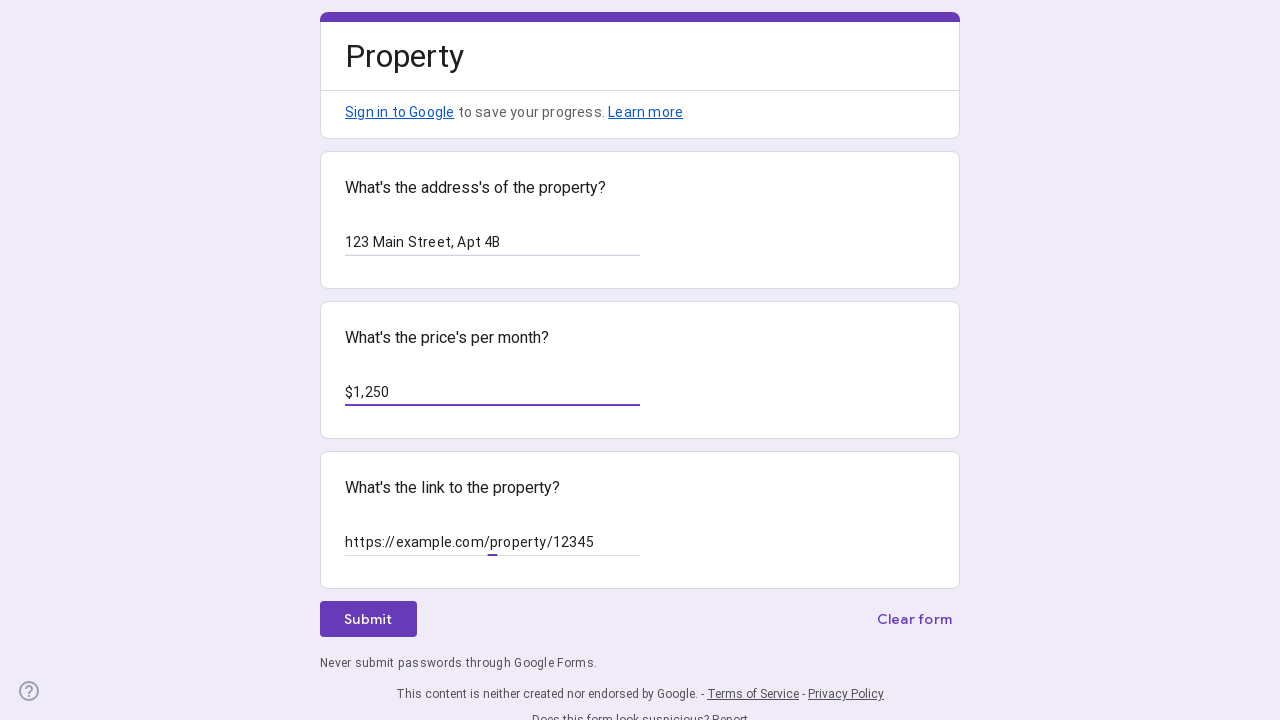

Clicked form submit button at (368, 619) on xpath=/html/body/div/div[2]/form/div[2]/div/div[3]/div[1]/div[1]/div/span/span
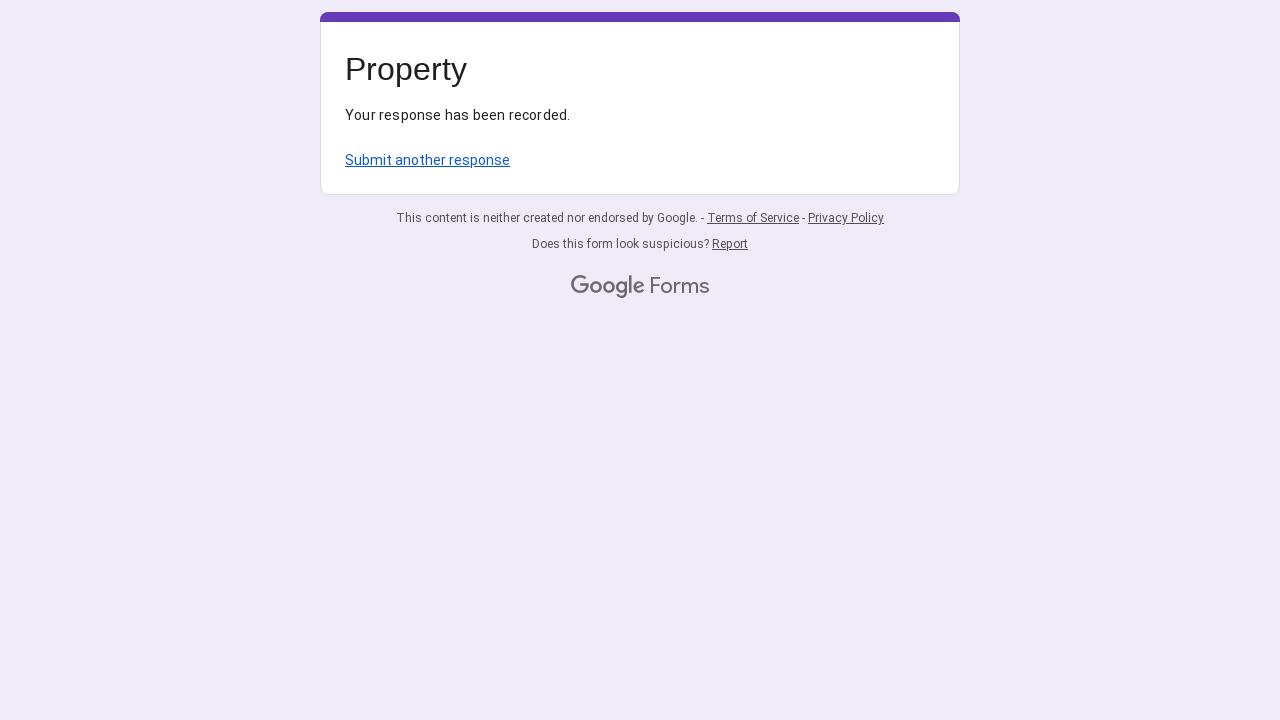

Waited 2 seconds for form submission to complete
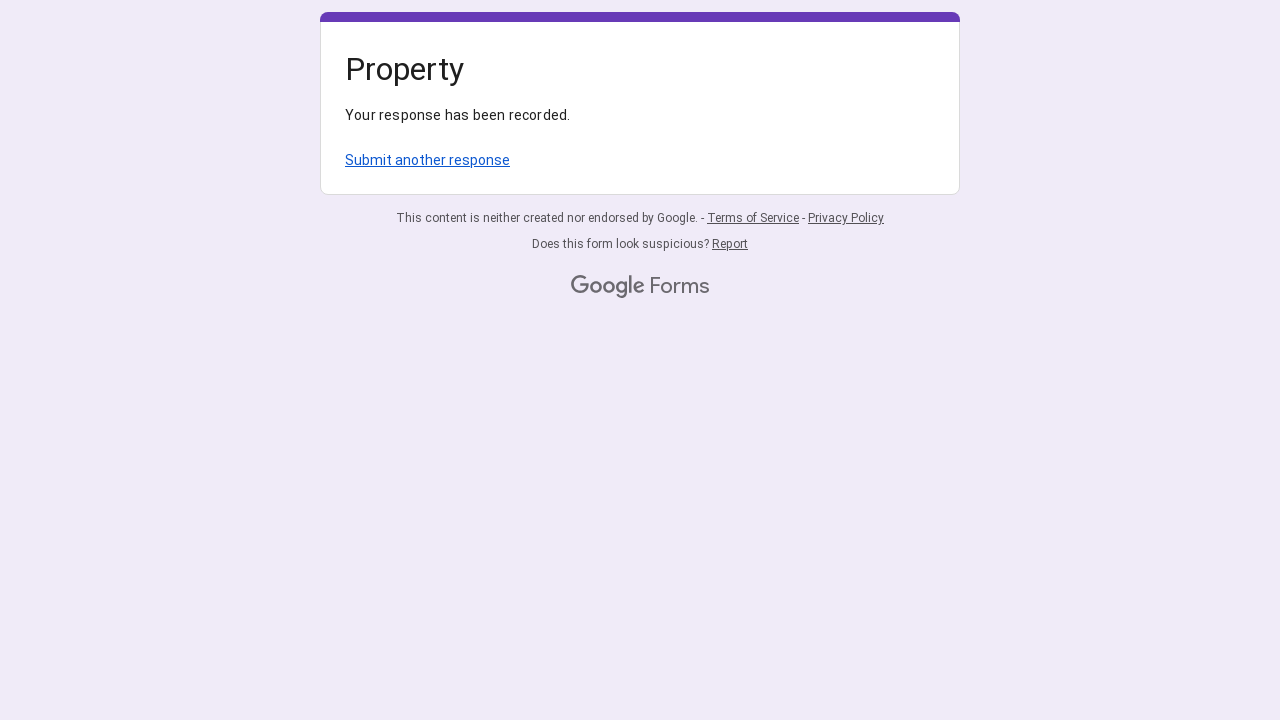

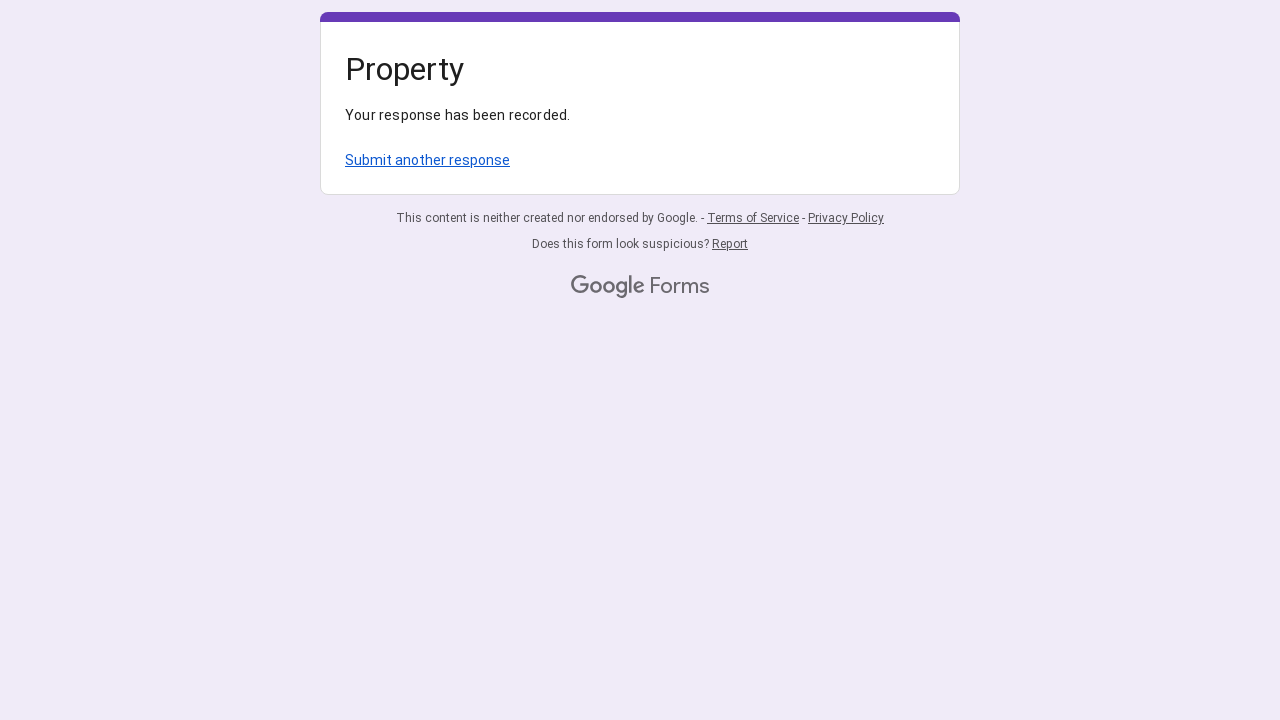